Solves a mathematical challenge by extracting a value from an element attribute, calculating the result, and submitting it through a form with checkbox and radio button selections

Starting URL: http://suninjuly.github.io/get_attribute.html

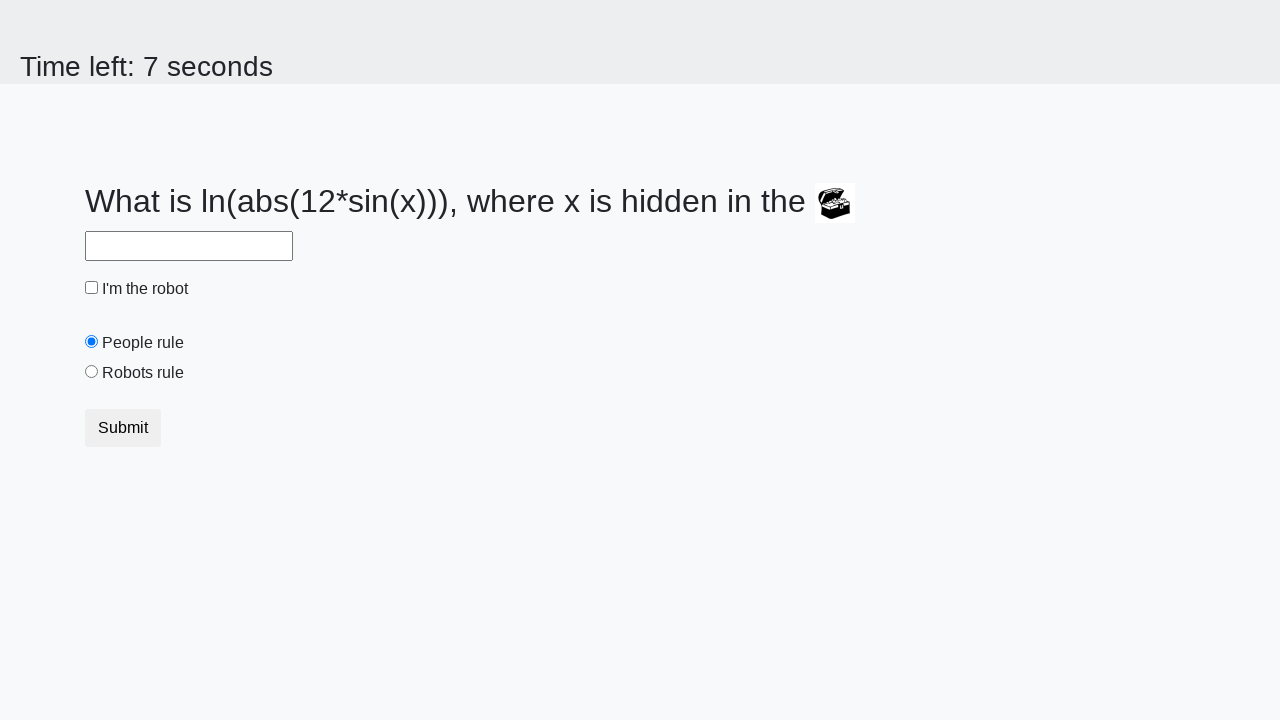

Located treasure element with ID 'treasure'
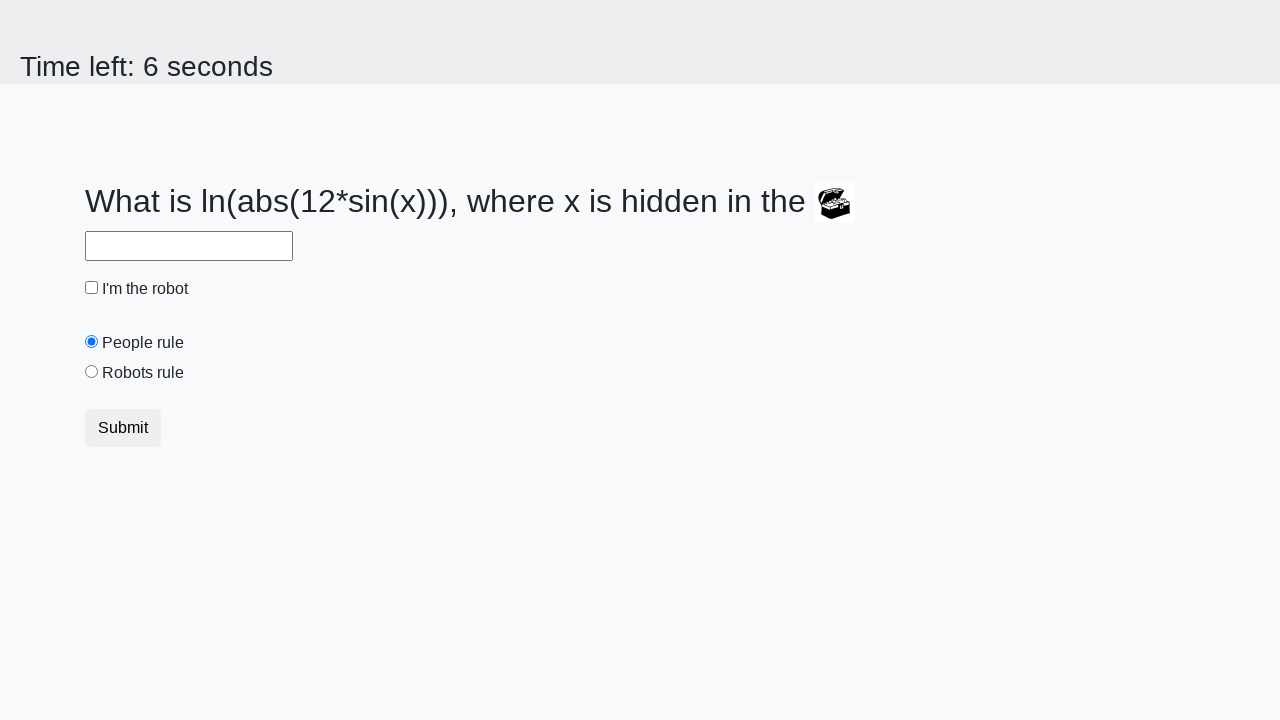

Extracted 'valuex' attribute from treasure element
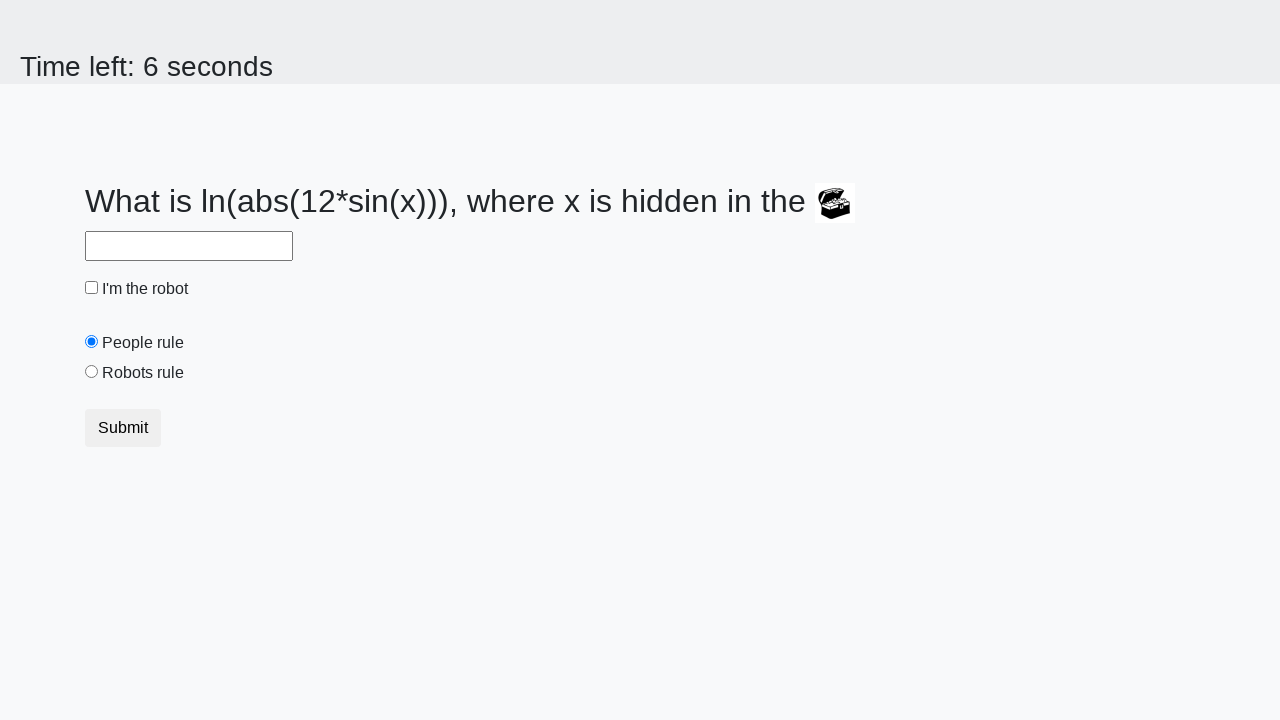

Calculated mathematical result using formula: log(abs(12*sin(537)))
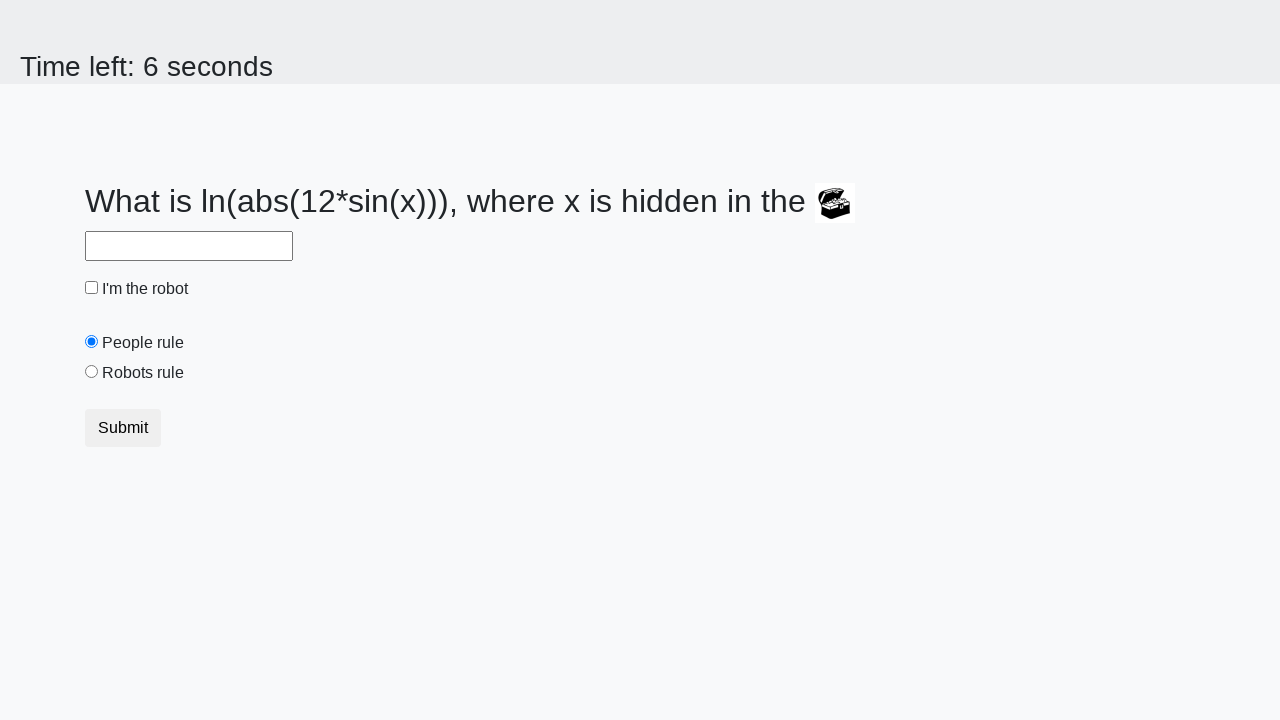

Filled answer field with calculated value: 0.9278315534022061 on #answer
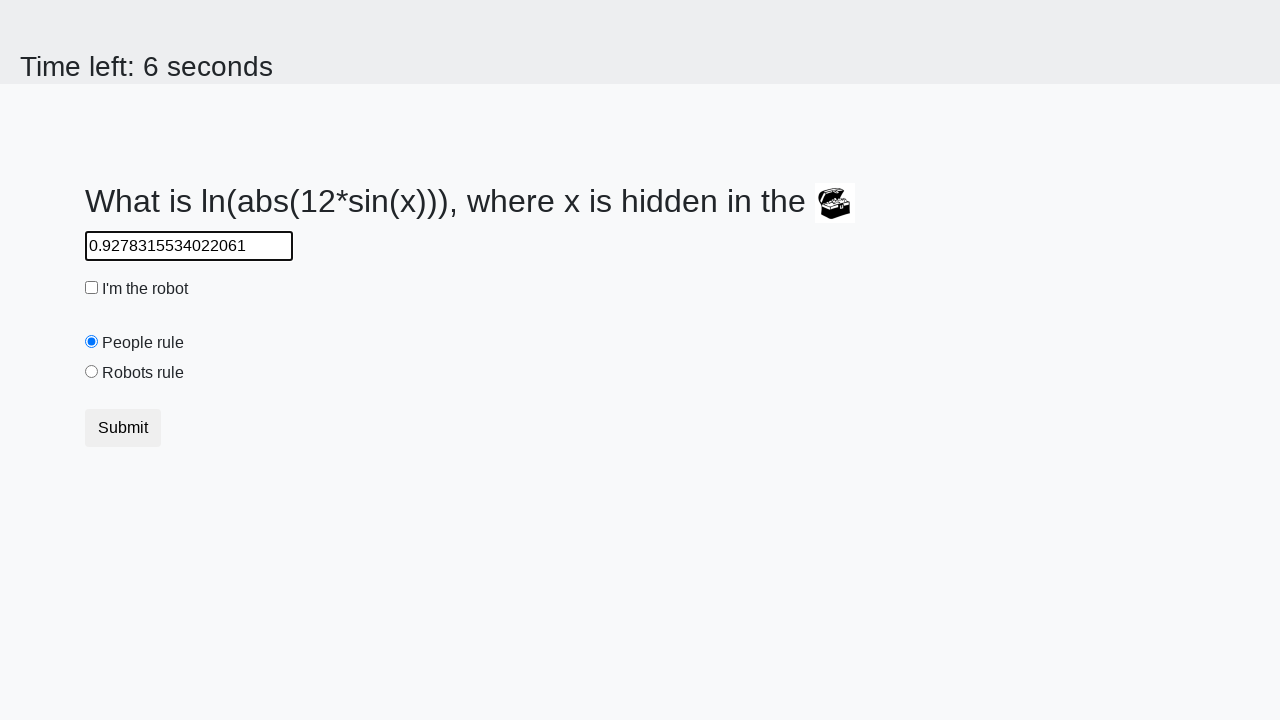

Clicked robot checkbox to enable it at (92, 288) on #robotCheckbox
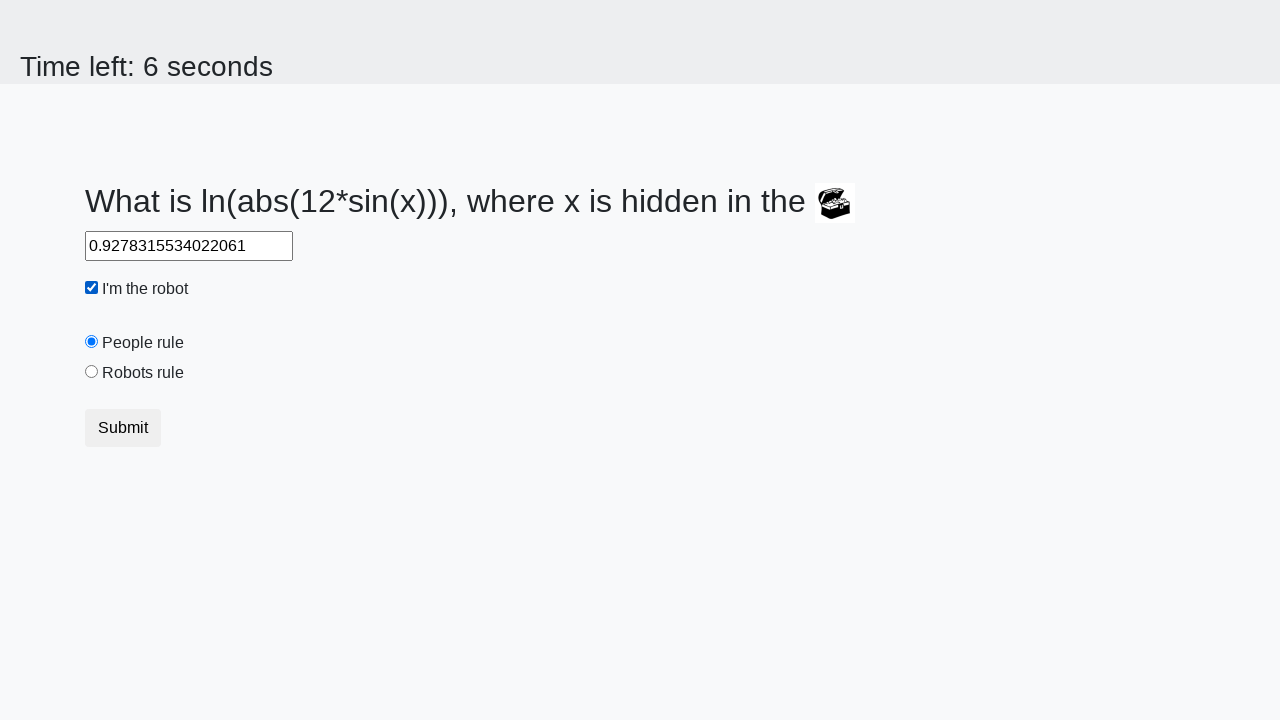

Selected 'robotsRule' radio button at (92, 372) on #robotsRule
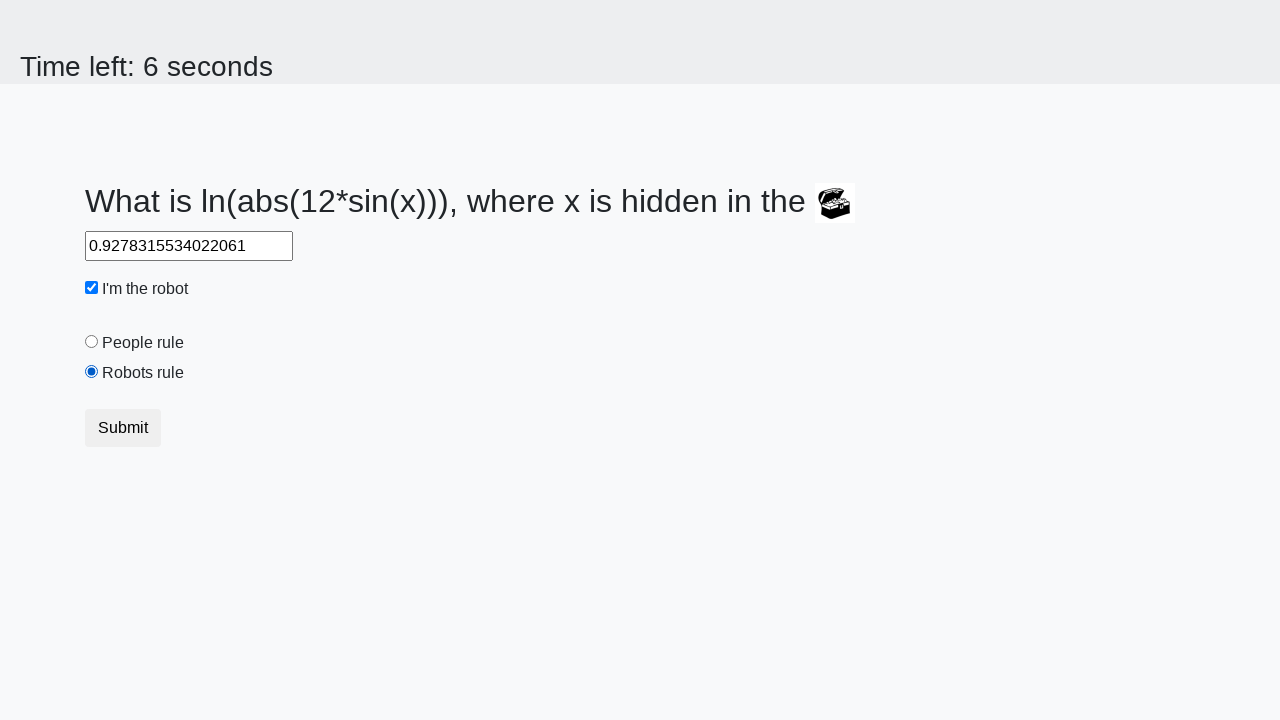

Clicked submit button to submit the form at (123, 428) on button.btn-default
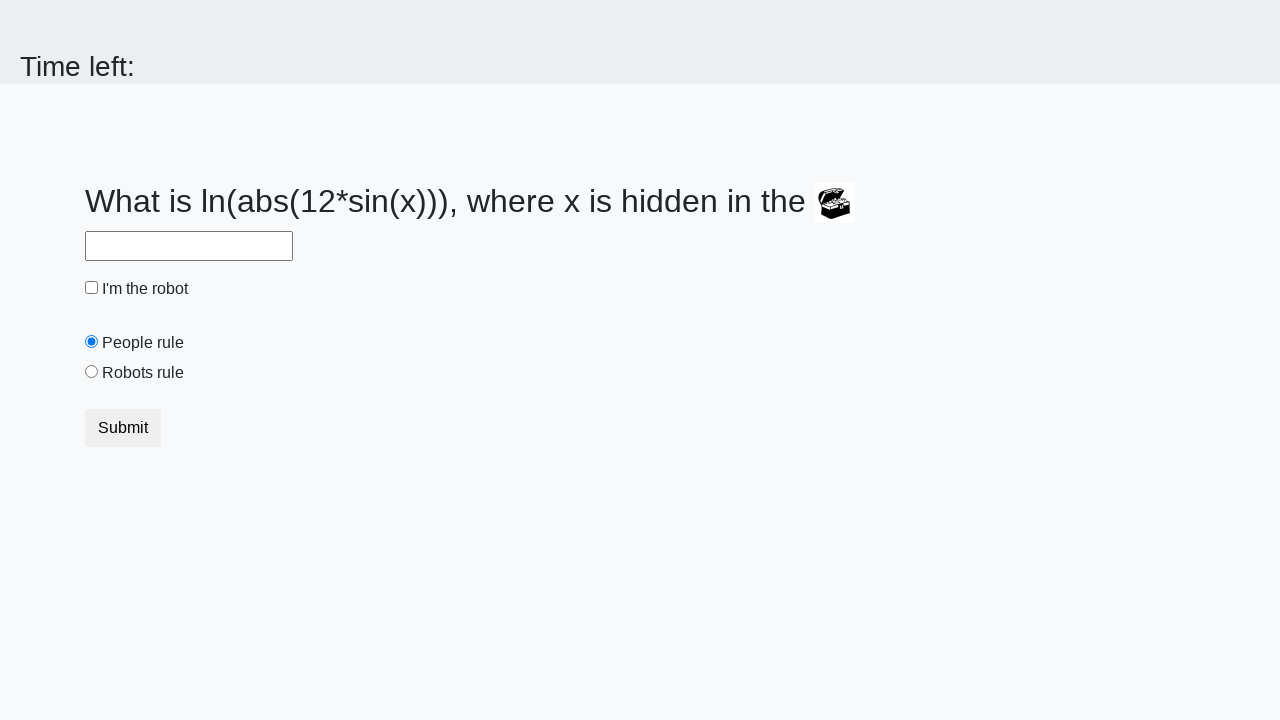

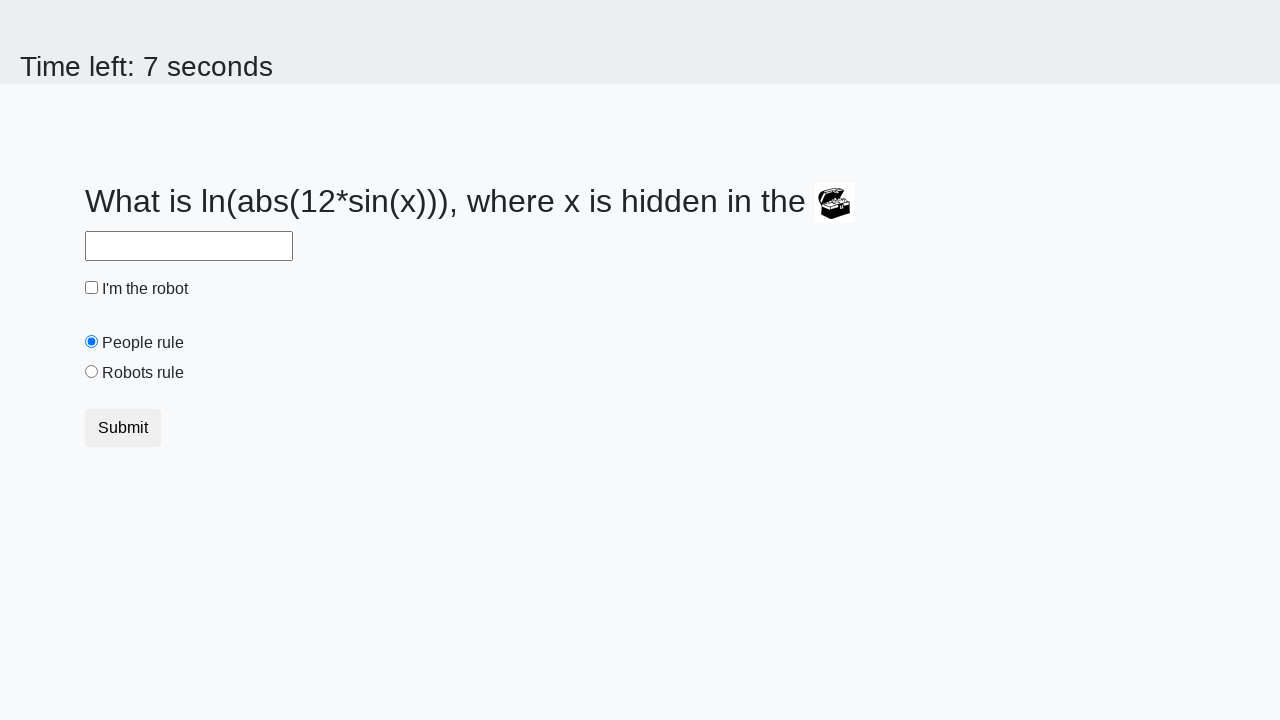